Tests JavaScript alert handling by clicking the first alert button and accepting it

Starting URL: https://the-internet.herokuapp.com/javascript_alerts

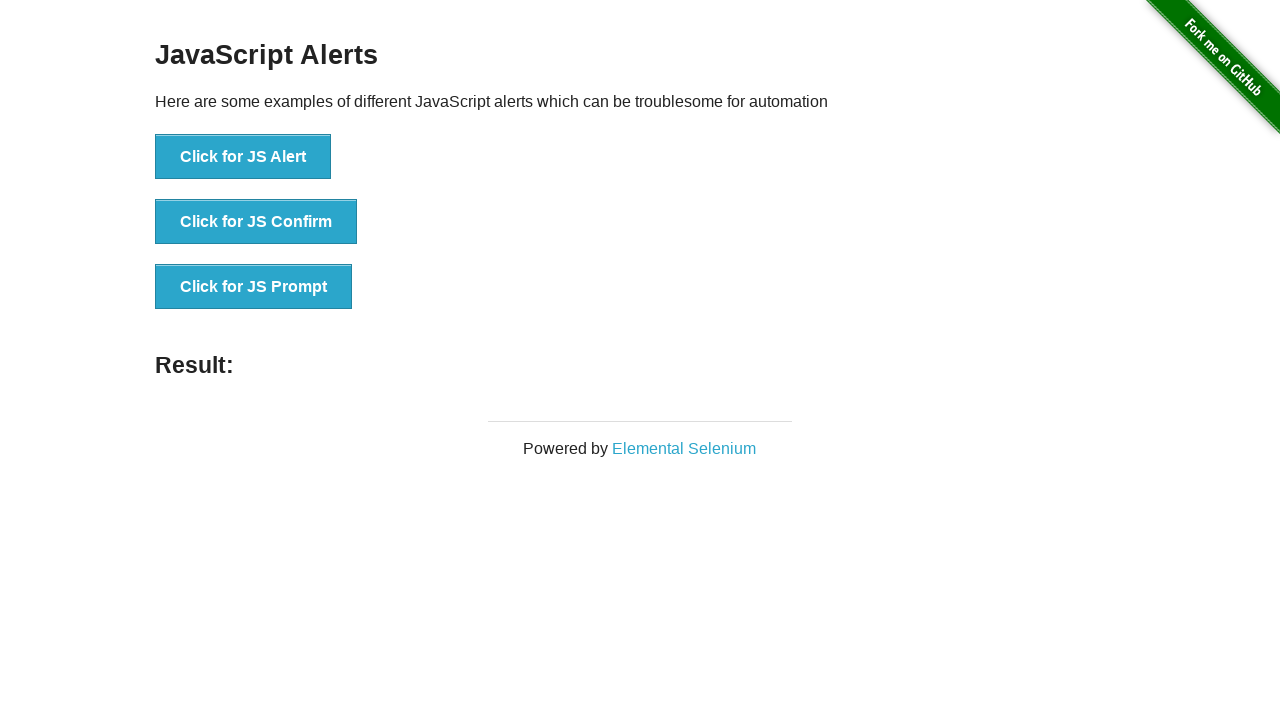

Clicked the first alert button at (243, 157) on xpath=//button[@onclick='jsAlert()']
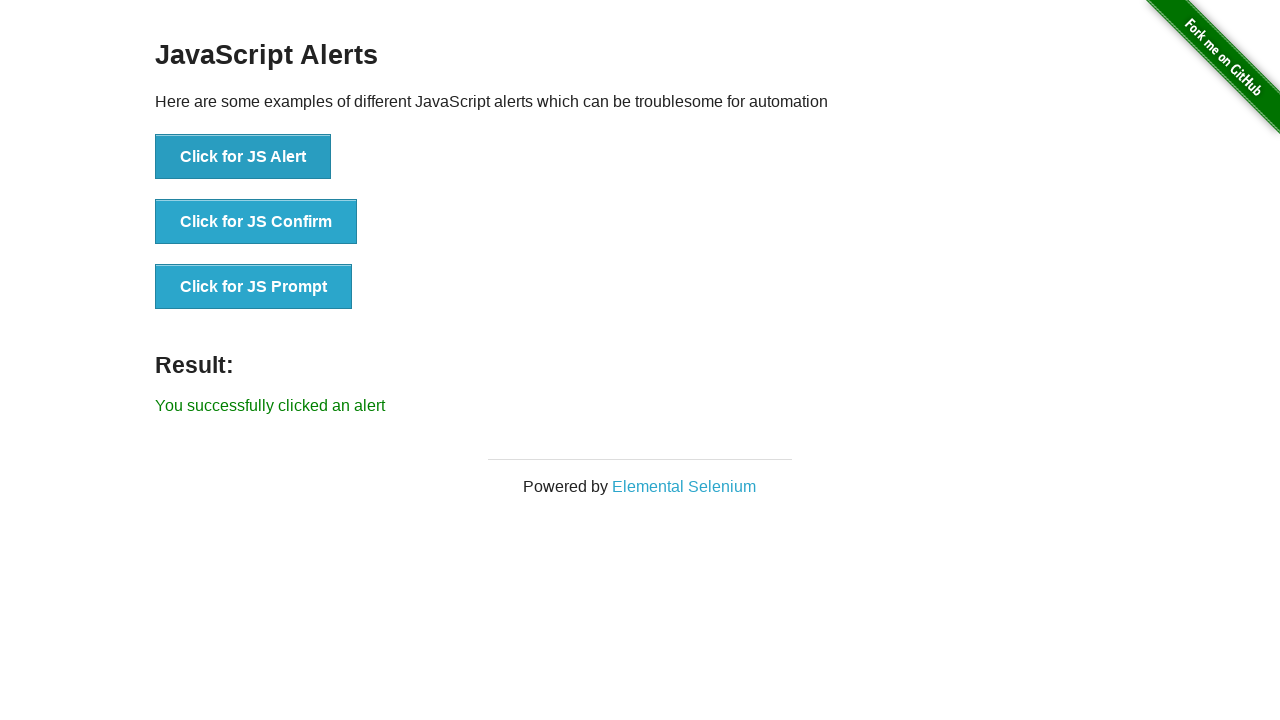

Set up dialog handler to accept the alert
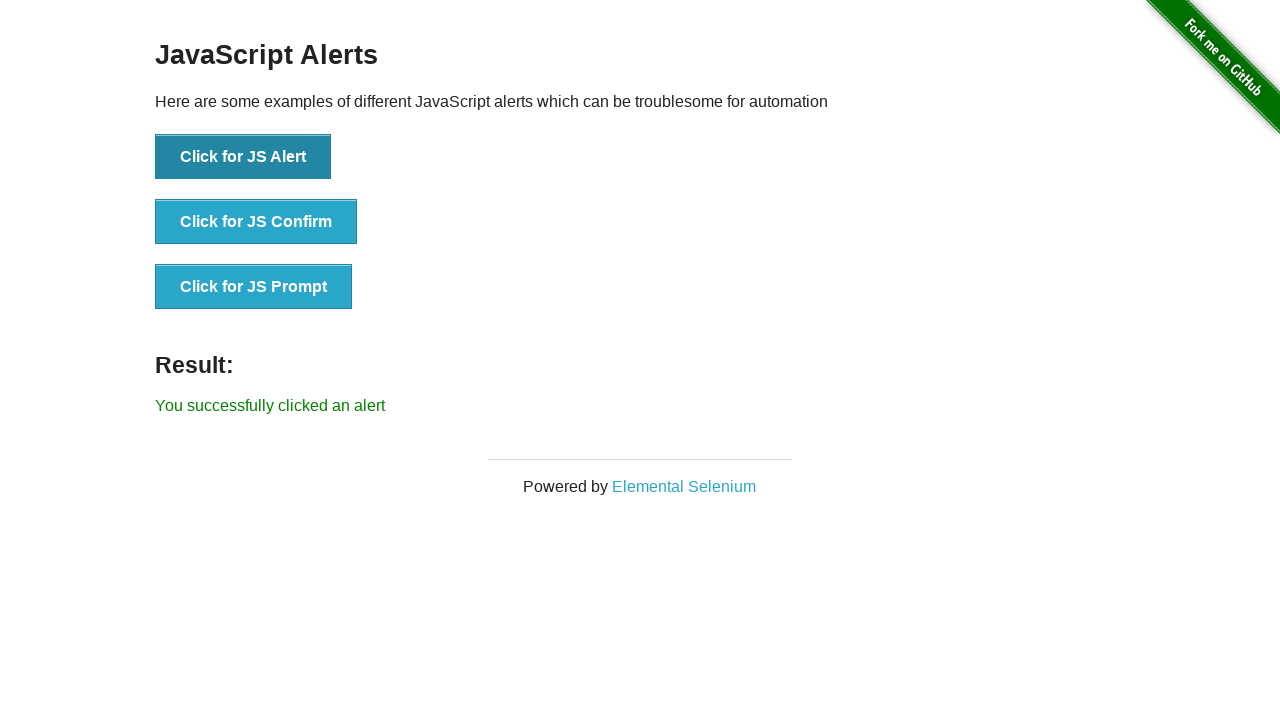

Verified success message 'You successfully clicked an alert' appeared
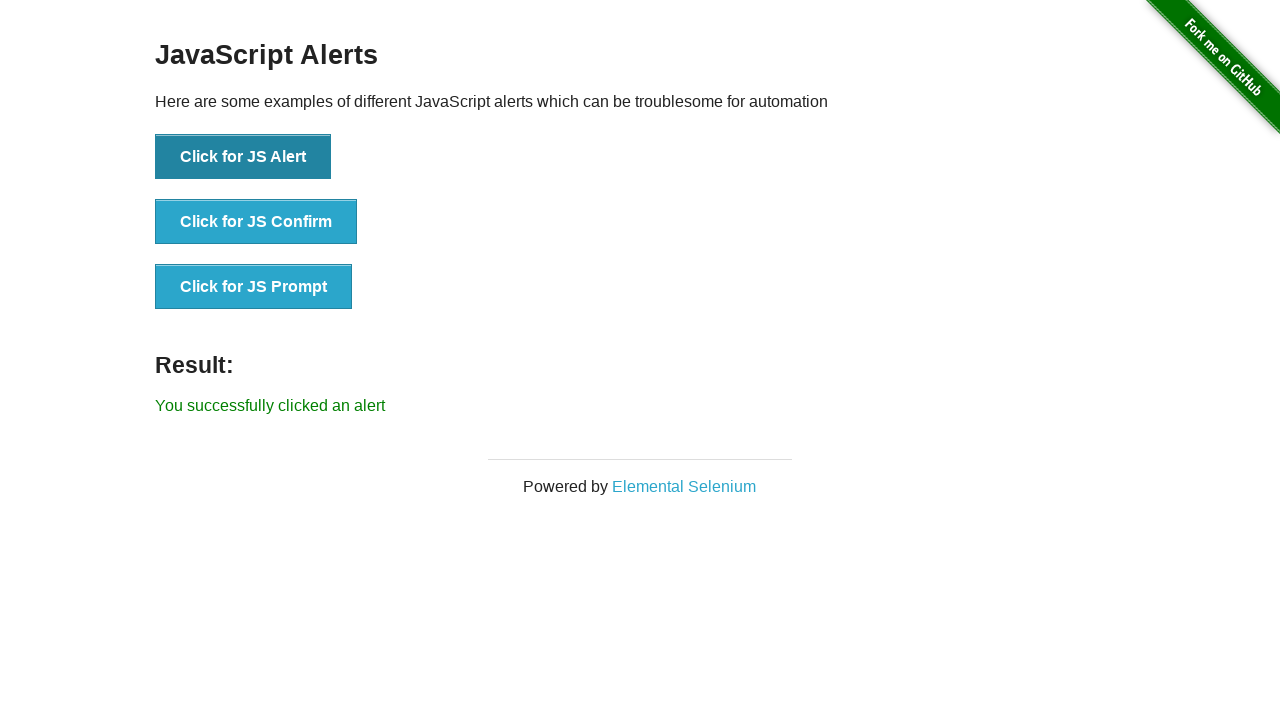

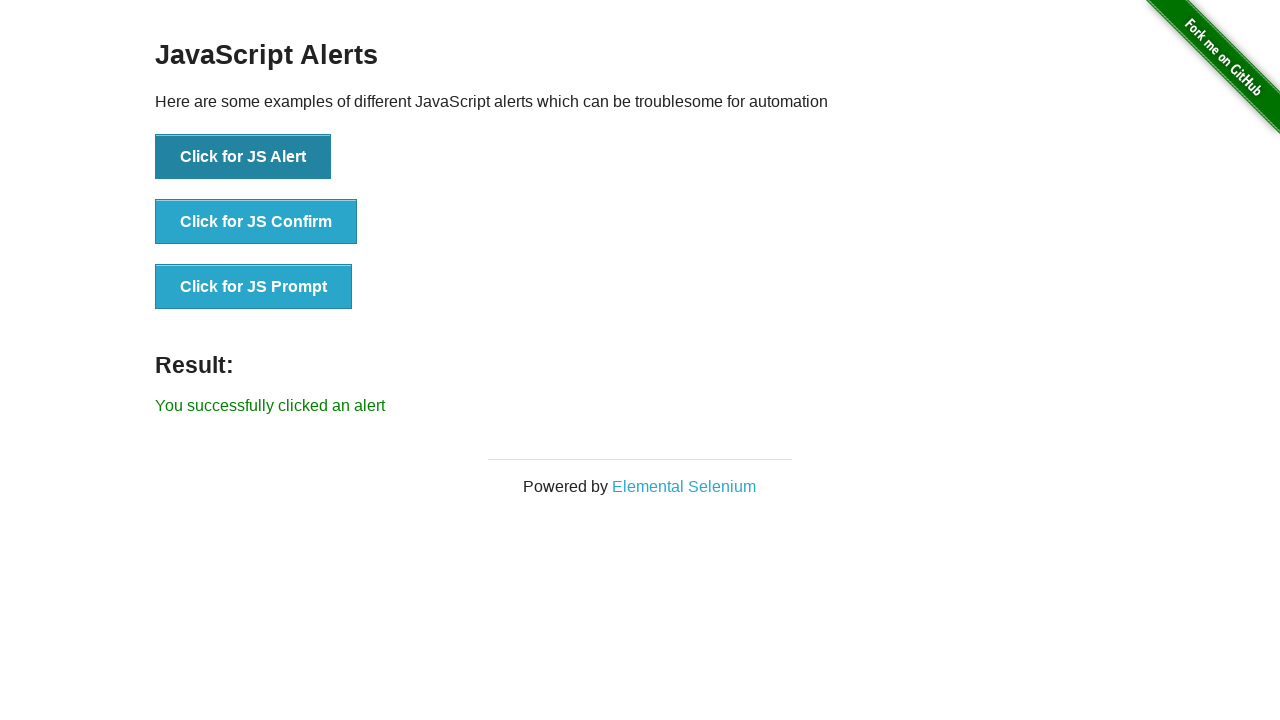